Tests a loading images page by waiting for a specific image element to be present and verifying it loads correctly

Starting URL: https://bonigarcia.dev/selenium-webdriver-java/loading-images.html

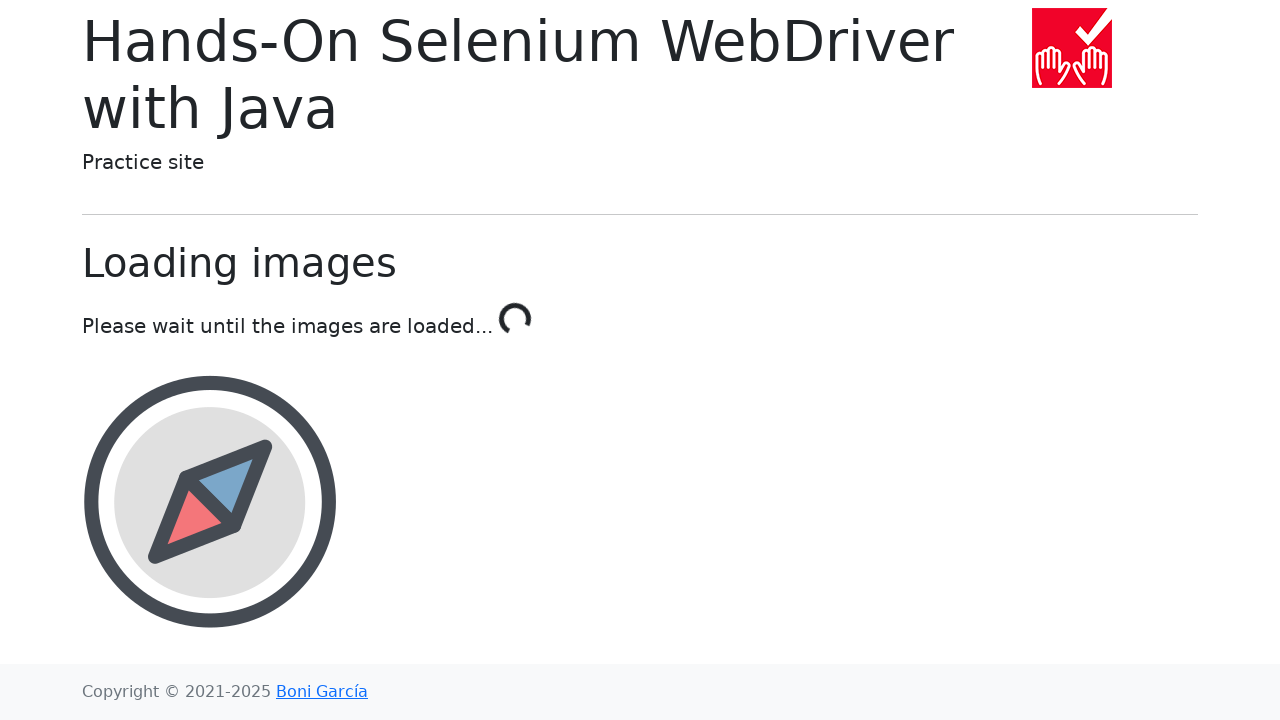

Navigated to loading images test page
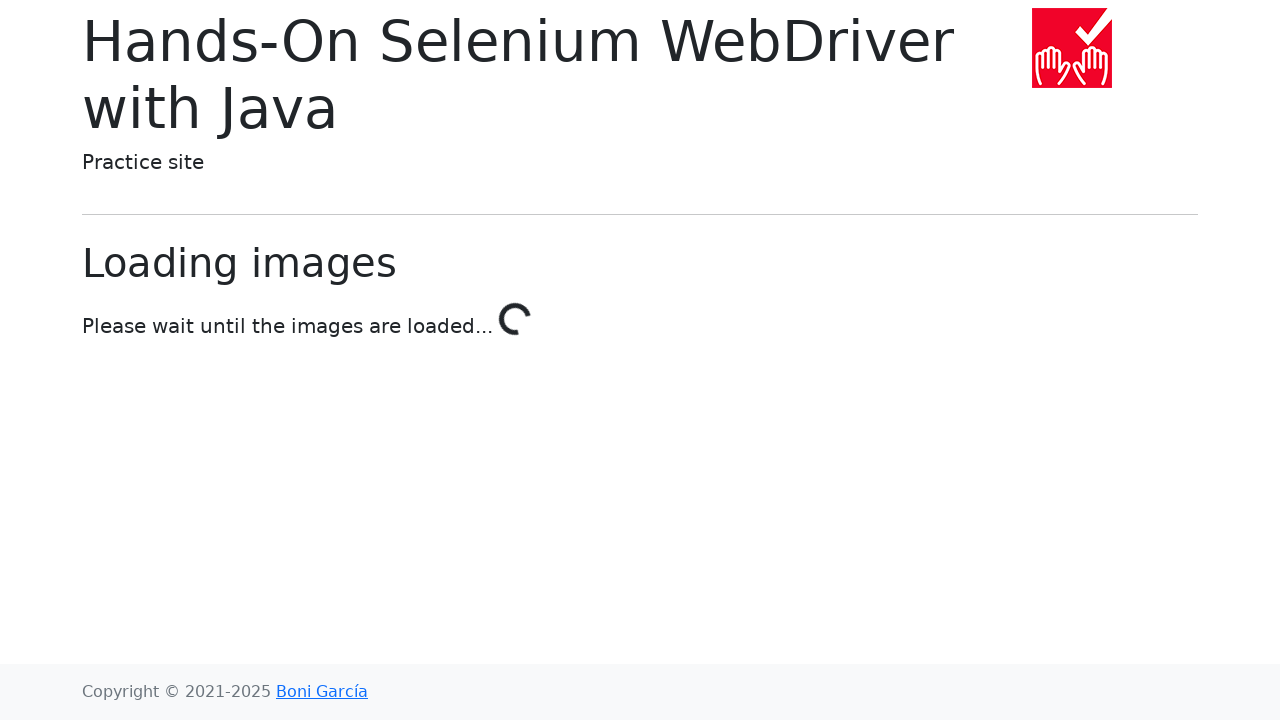

Waited for landscape image element to be present
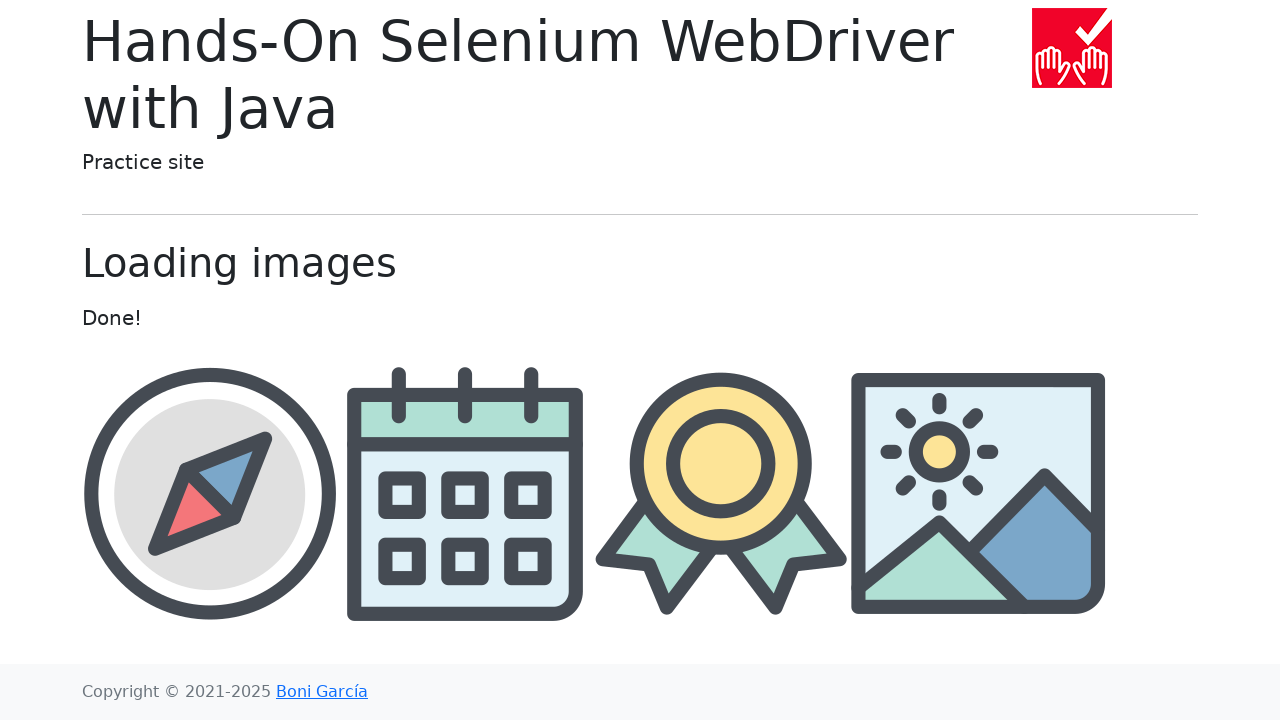

Located landscape image element
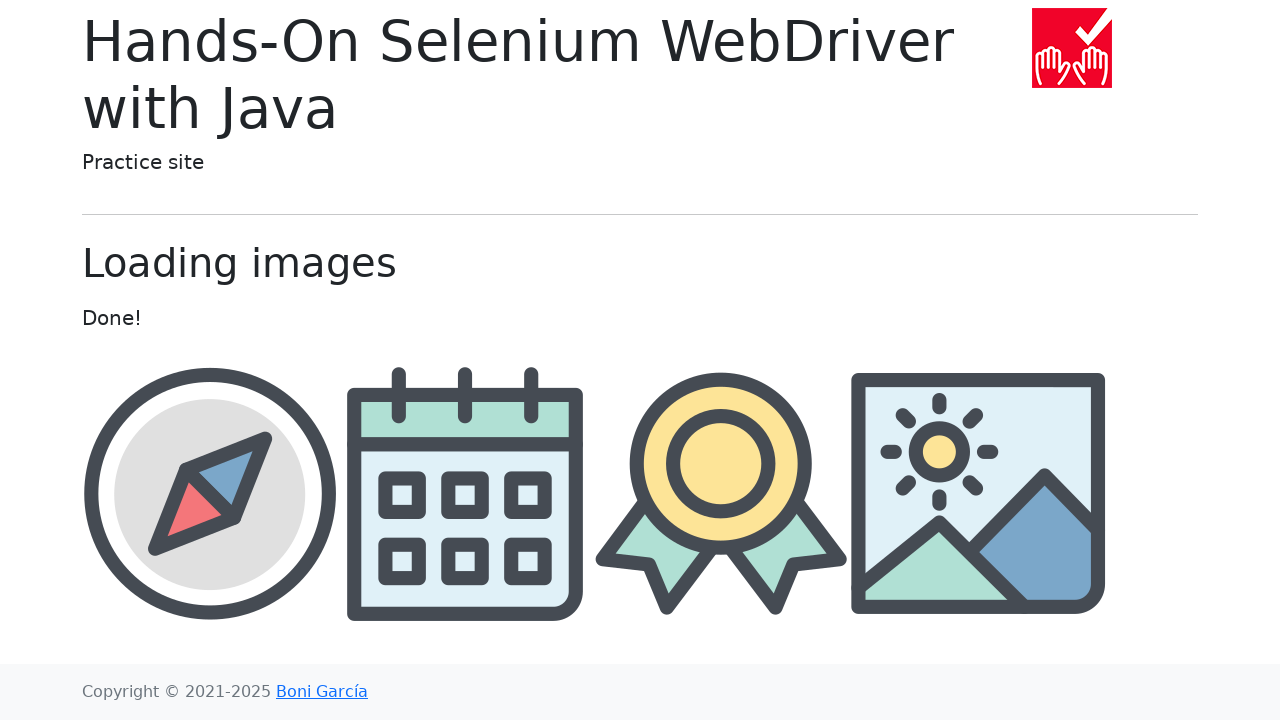

Retrieved src attribute from landscape image: img/landscape.png
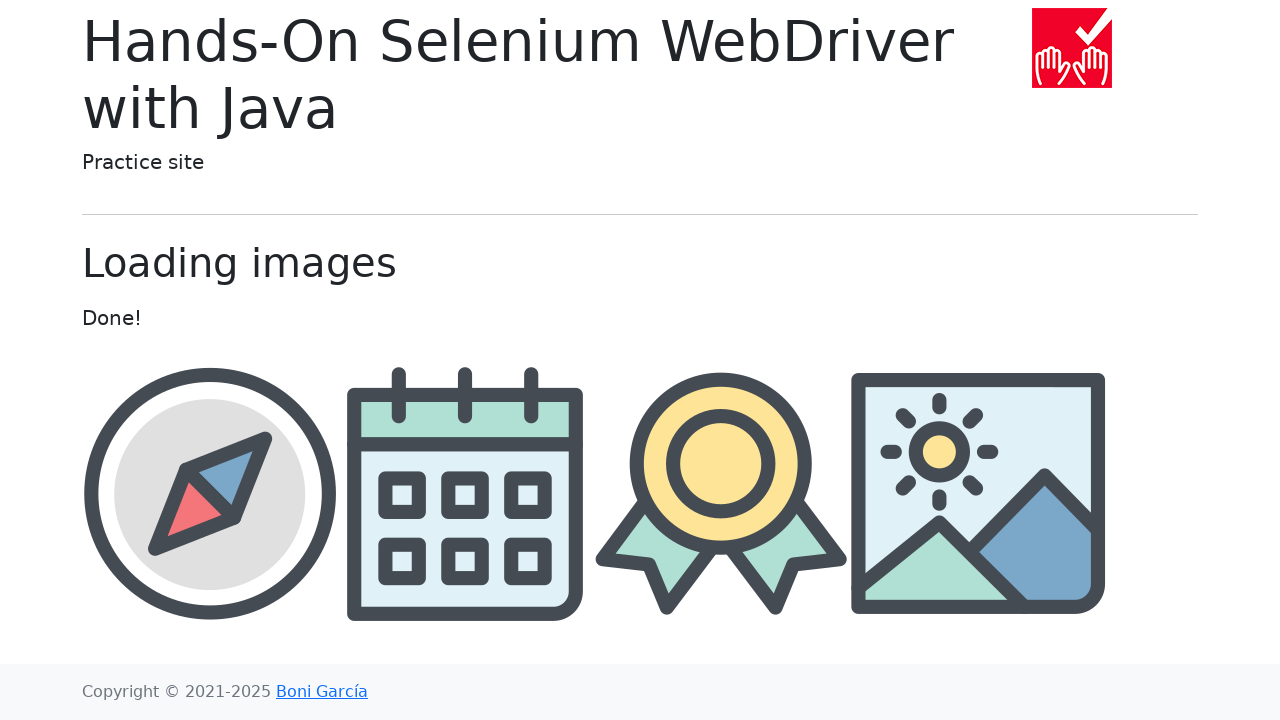

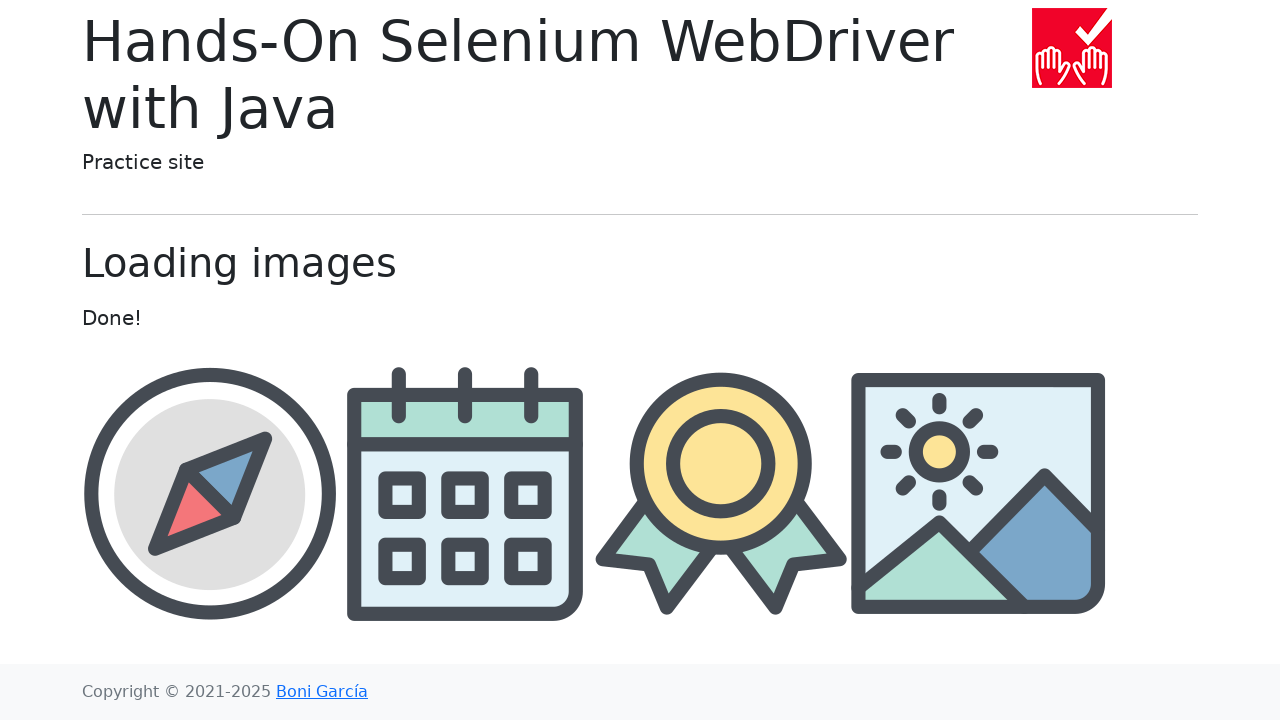